Tests the jQuery UI slider component by dragging the slider handle to a new position

Starting URL: https://jqueryui.com/slider/

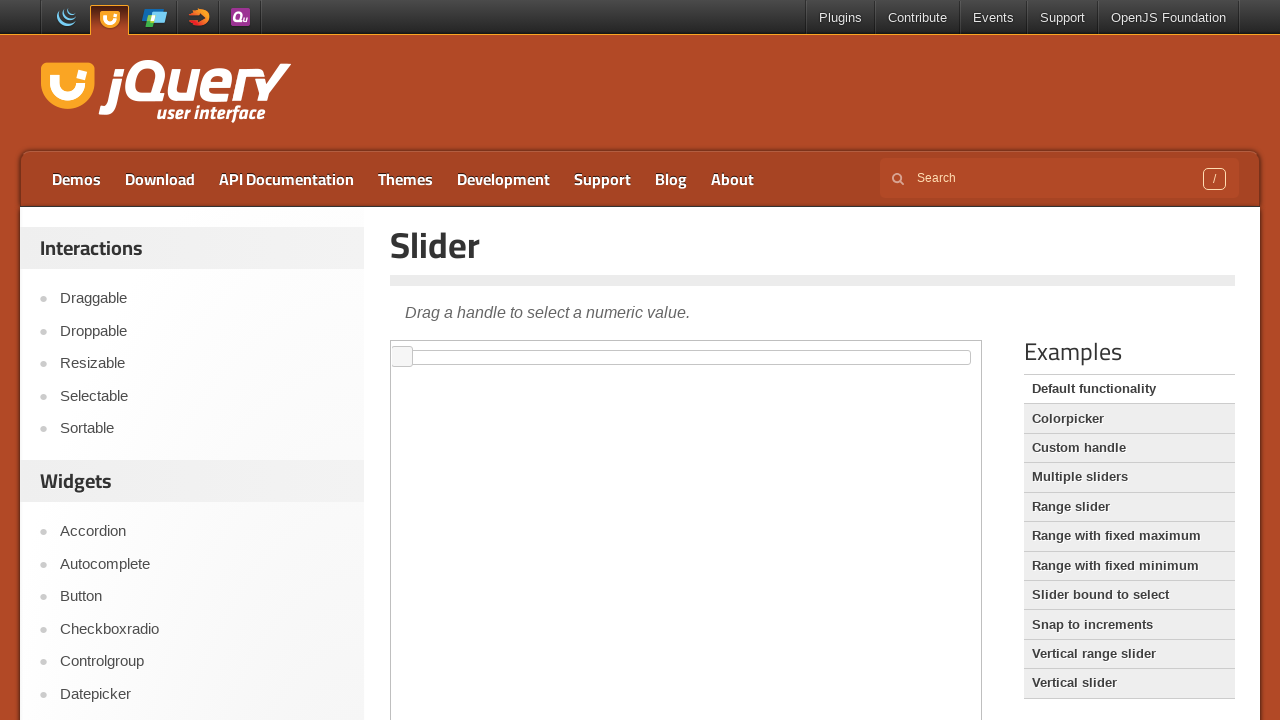

Scrolled down 300px to view the slider demo
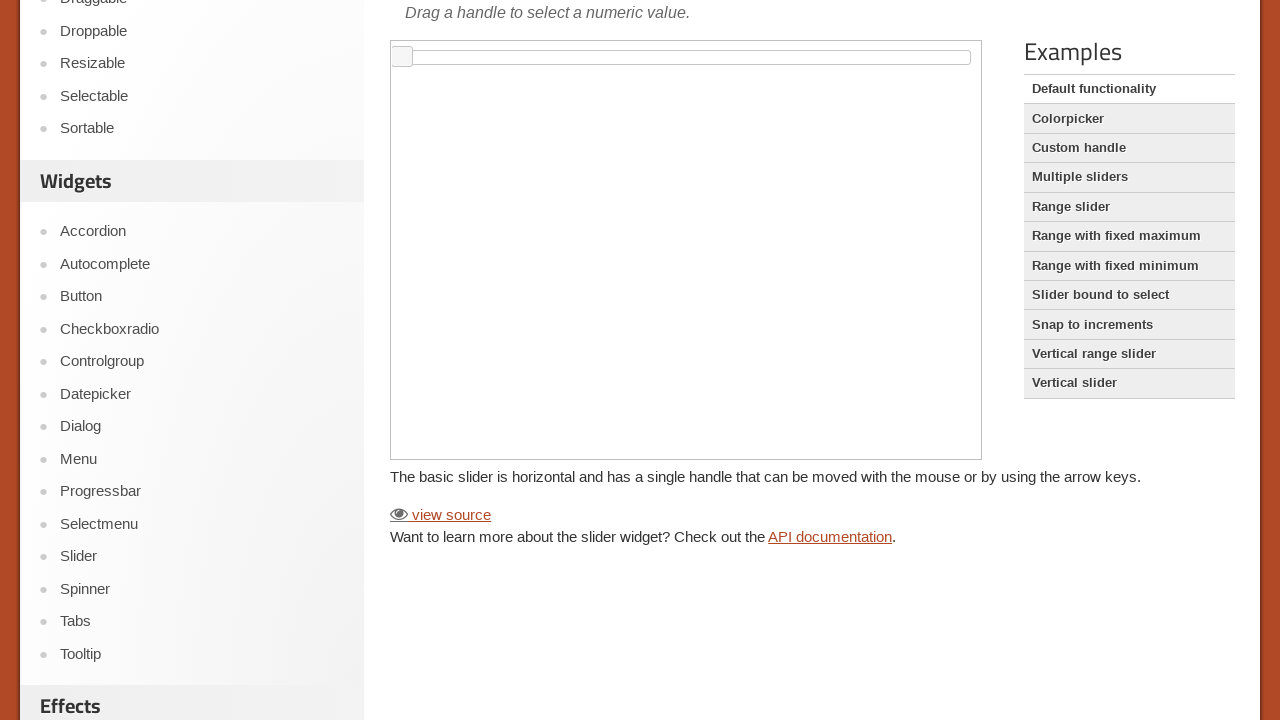

Located and selected the demo iframe
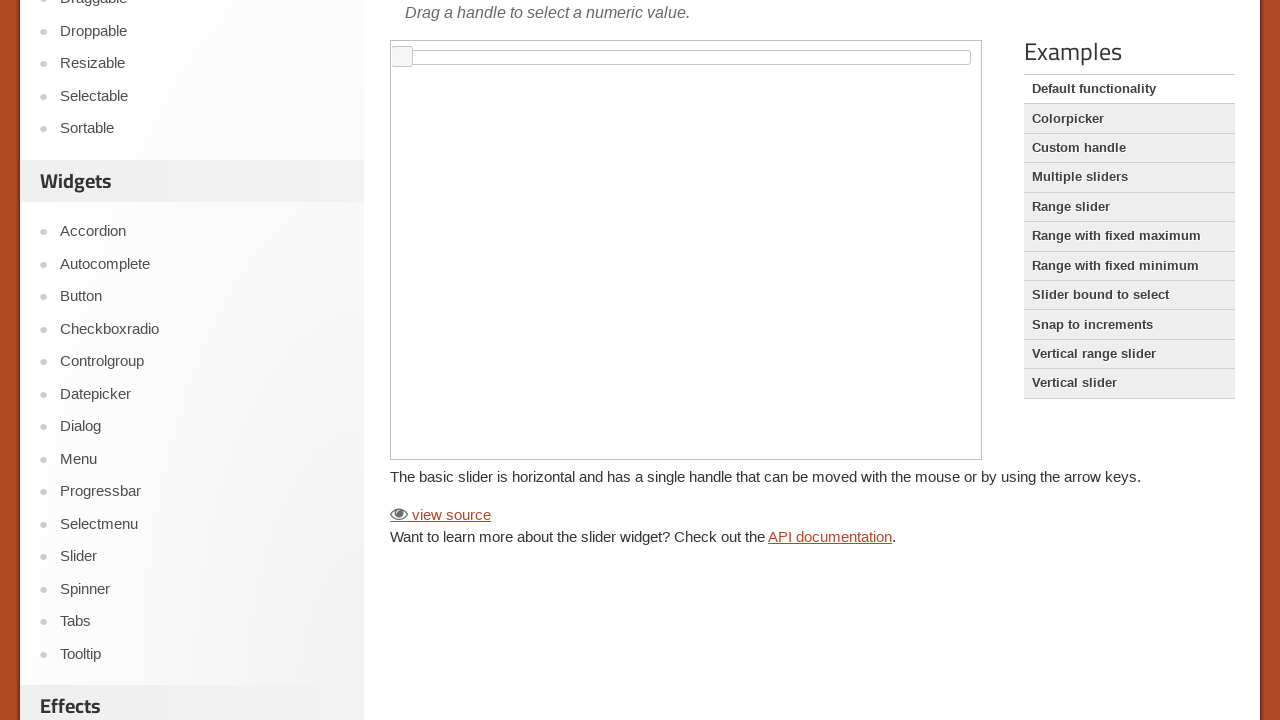

Located the slider handle element
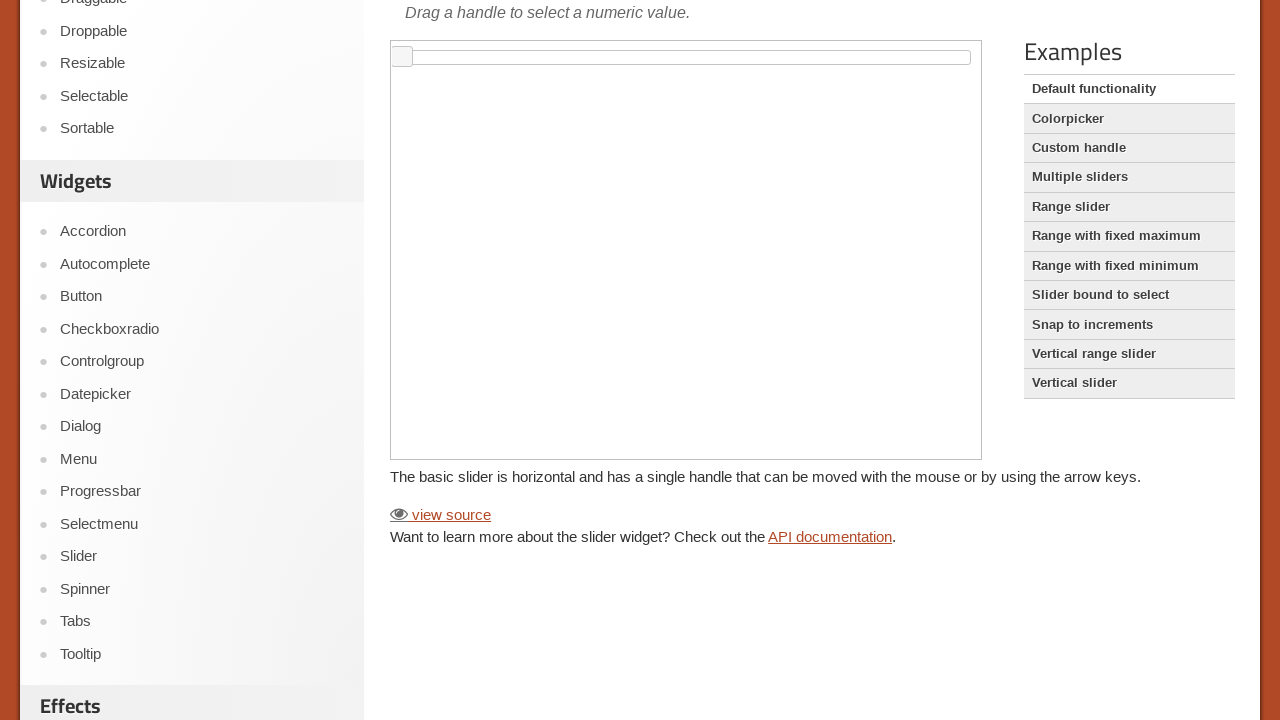

Waited for slider handle to become visible
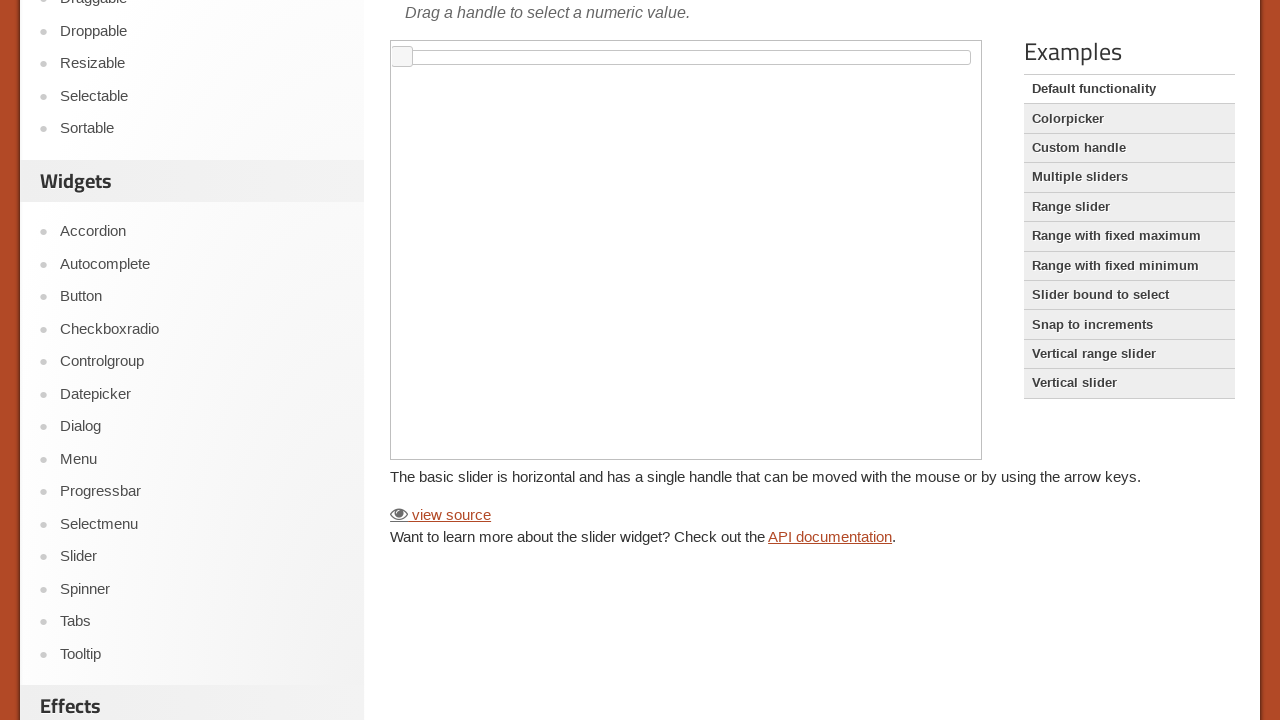

Retrieved bounding box coordinates of the slider handle
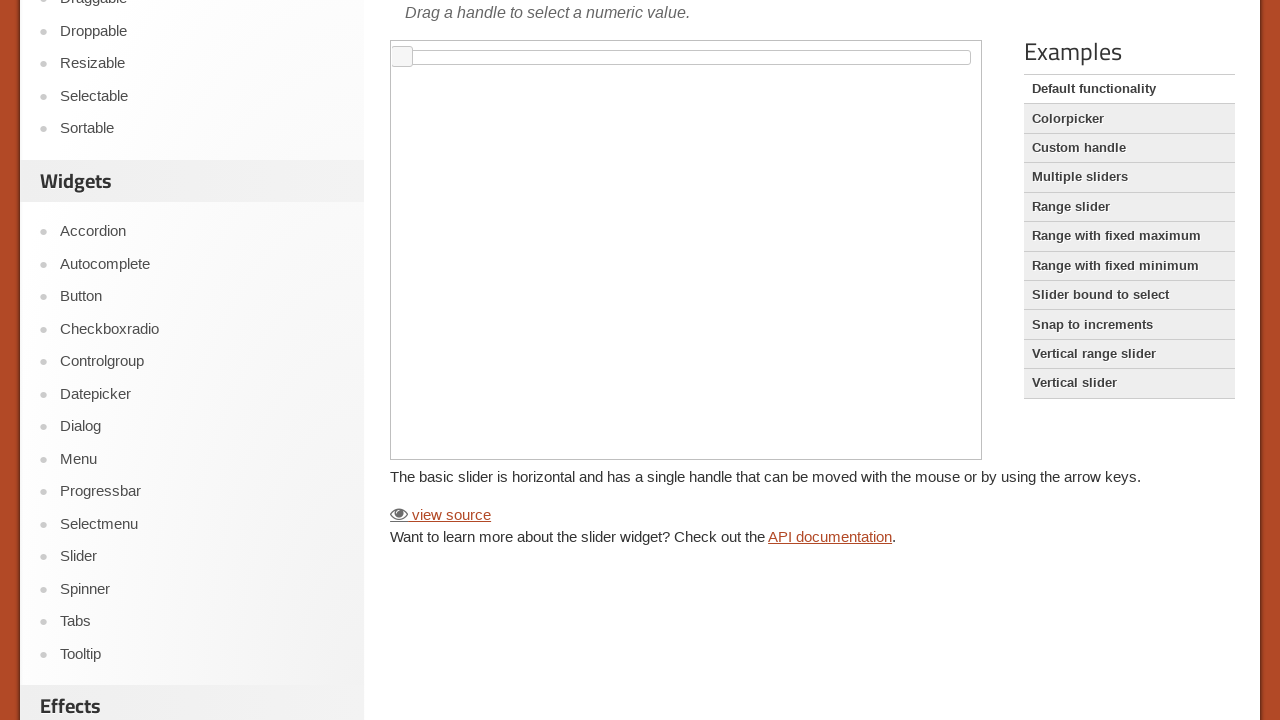

Moved mouse to the center of the slider handle at (402, 57)
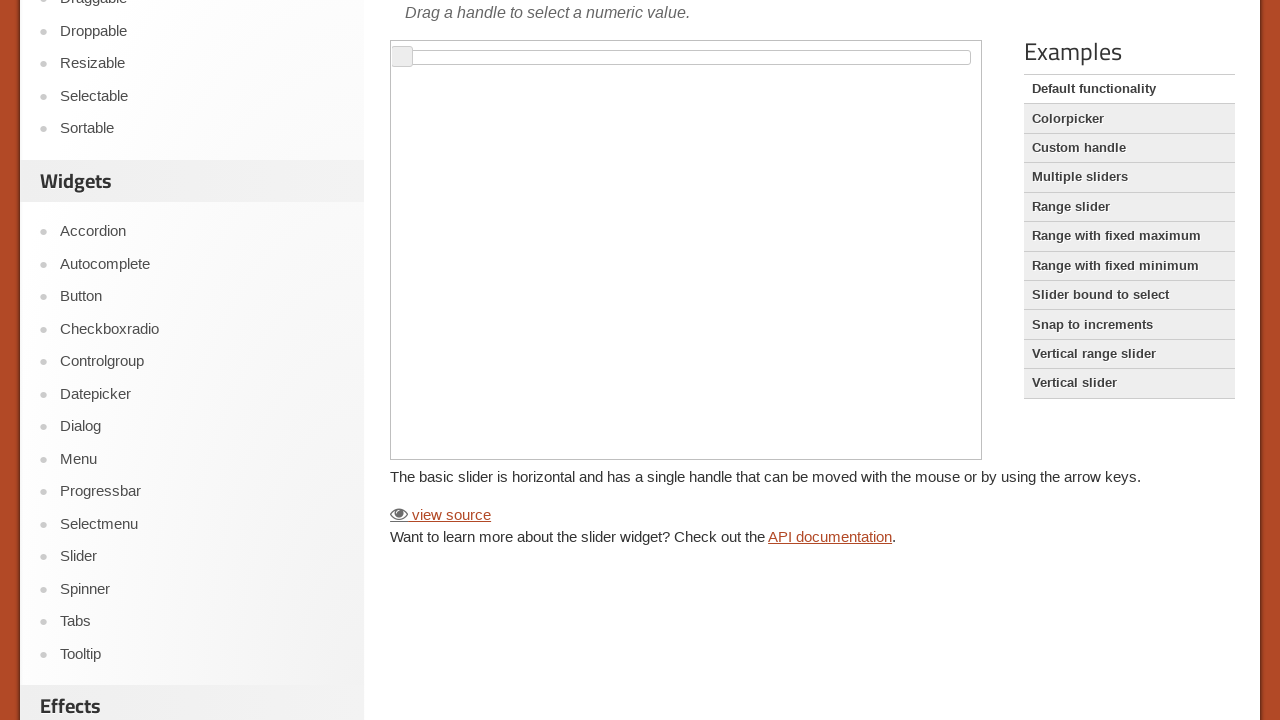

Pressed down the mouse button on the slider handle at (402, 57)
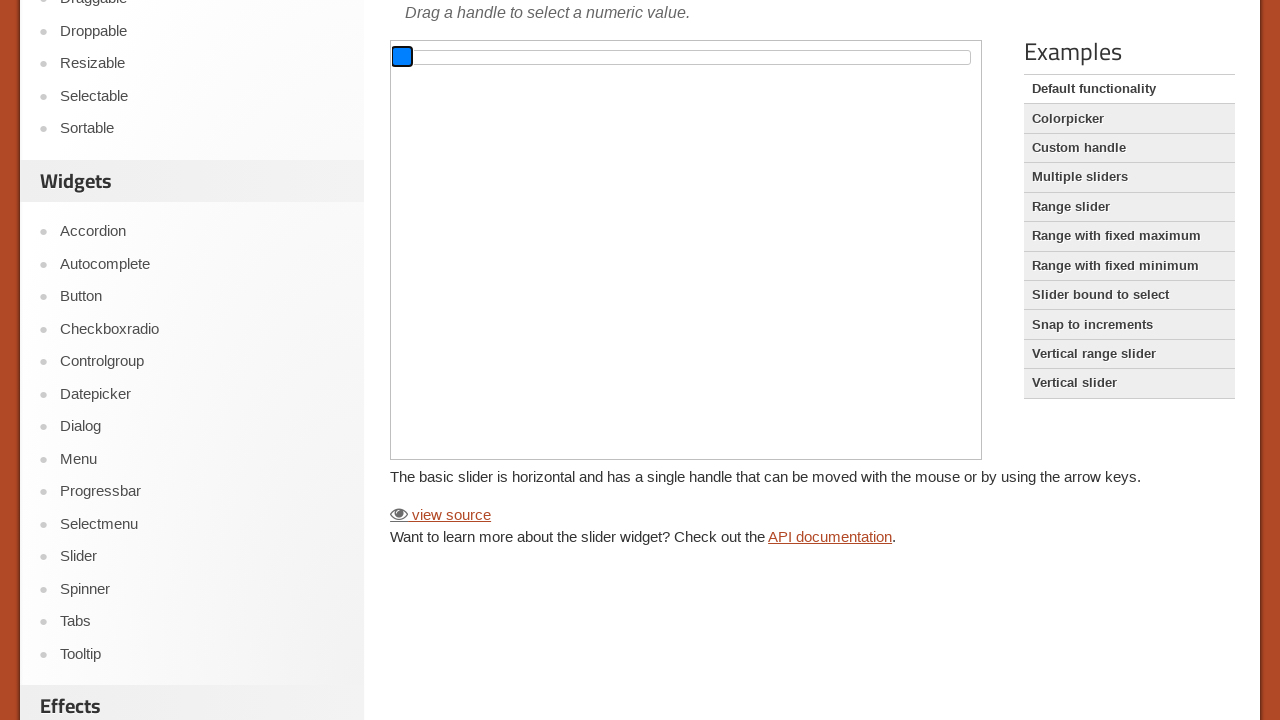

Dragged the slider handle 150px to the right at (542, 57)
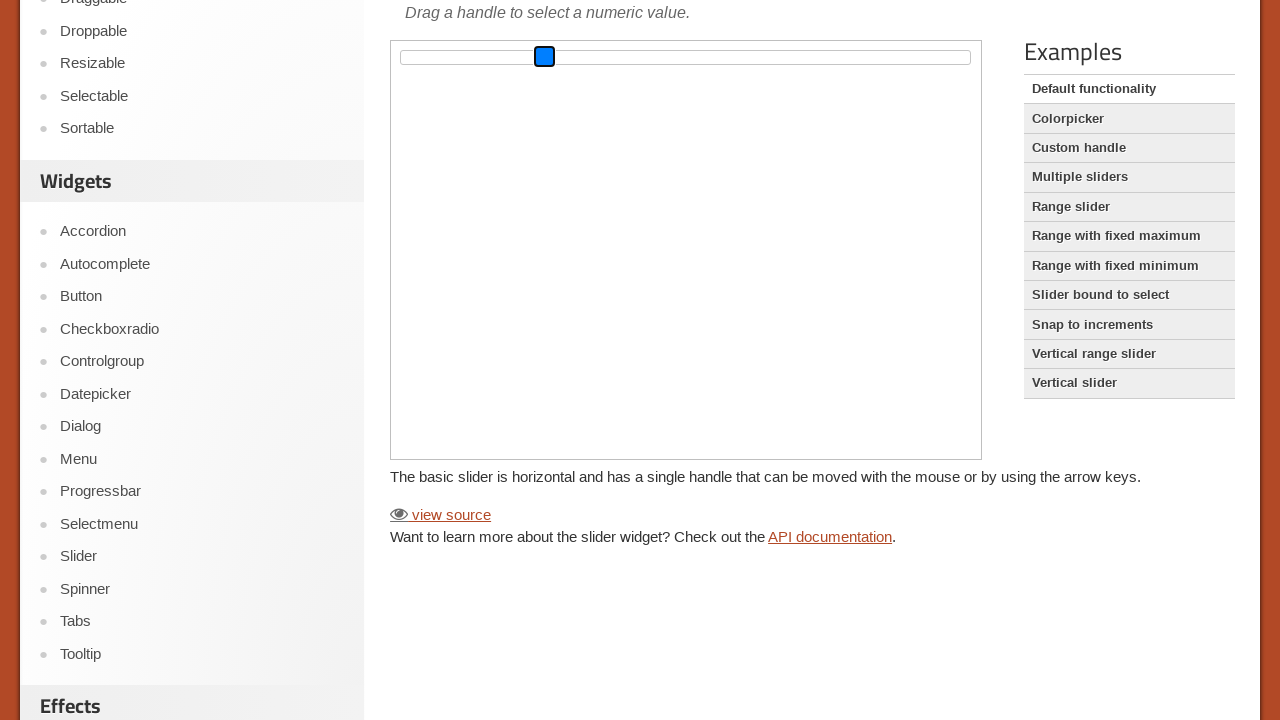

Released the mouse button to complete the slider drag at (542, 57)
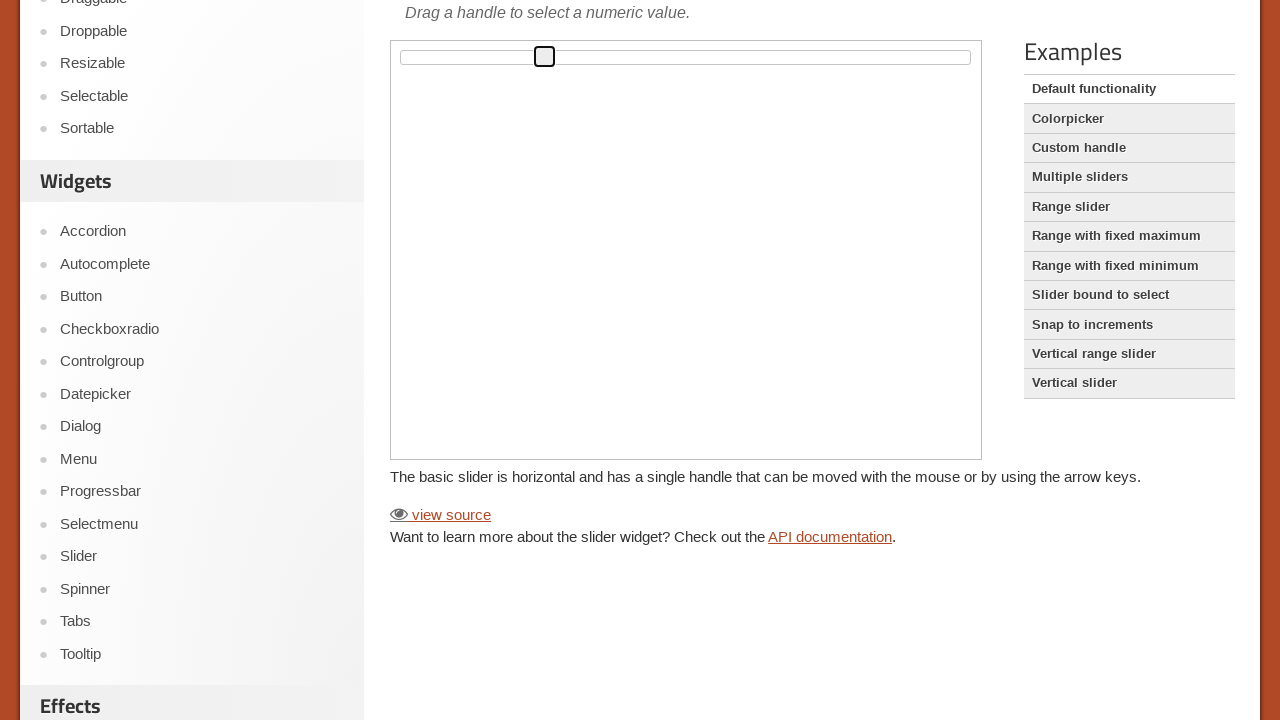

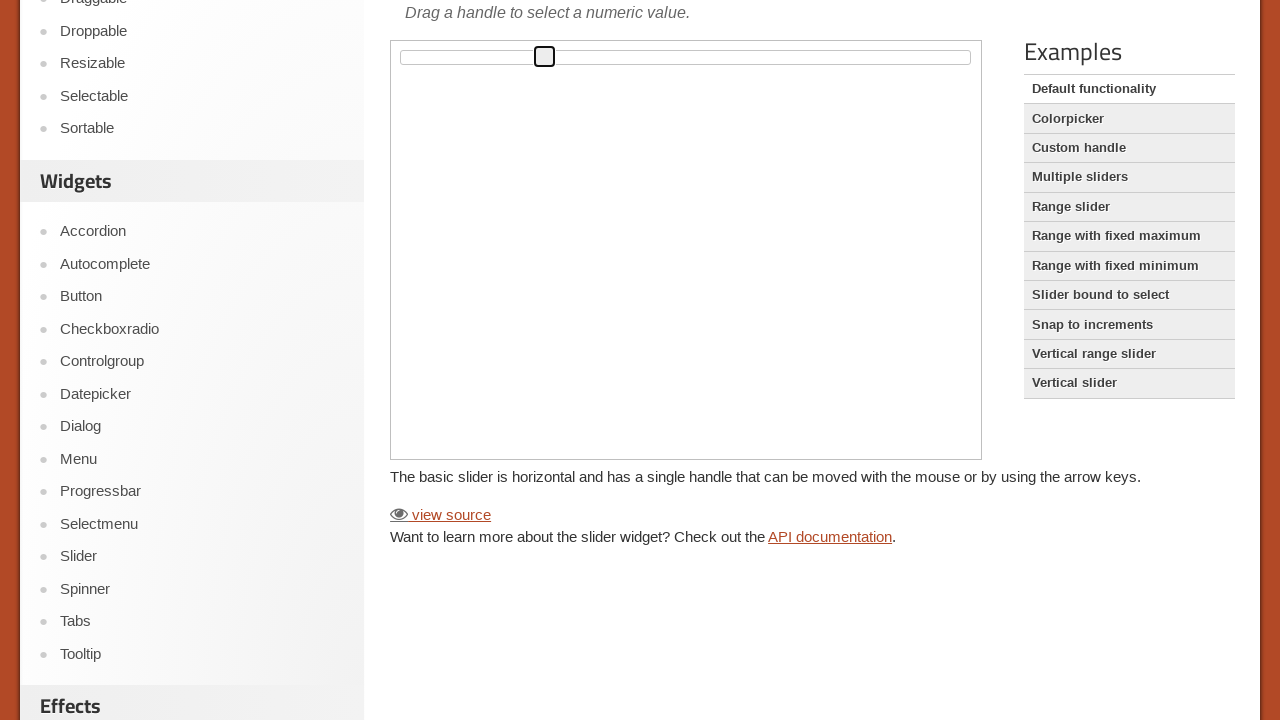